Opens the University of Pittsburgh homepage and verifies that the university logo image element exists.

Starting URL: https://www.pitt.edu/

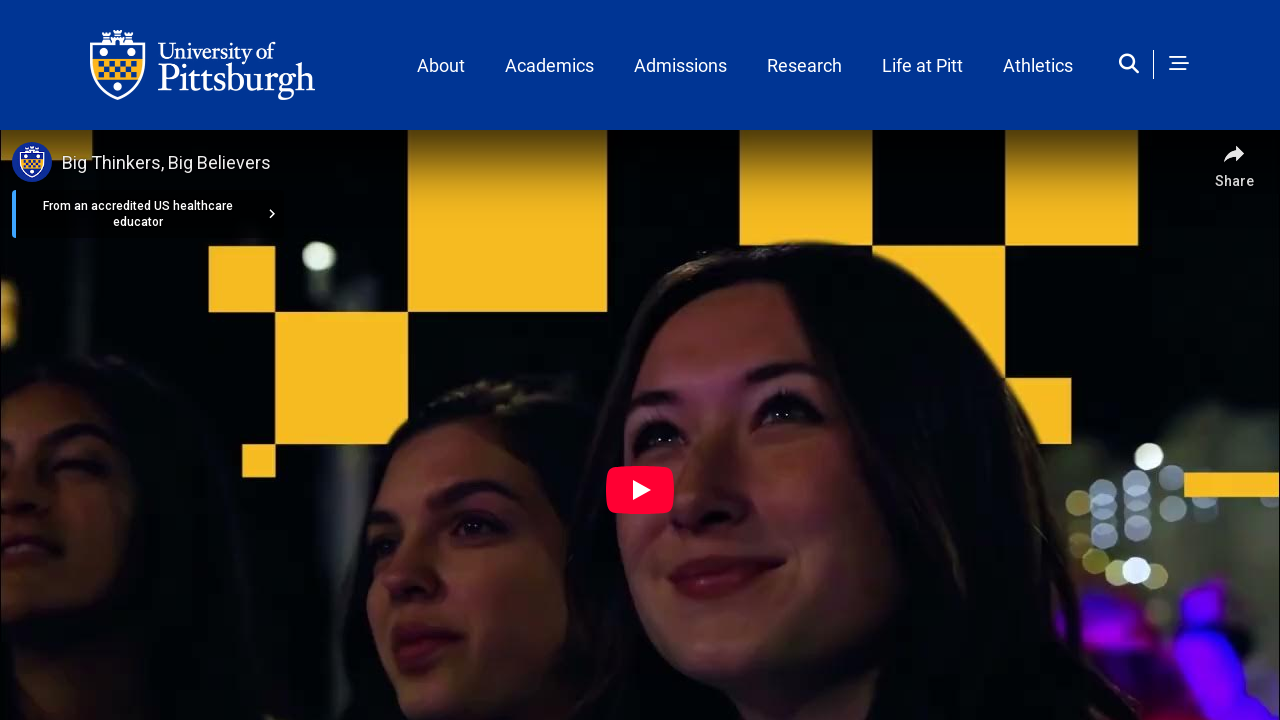

Navigated to University of Pittsburgh homepage
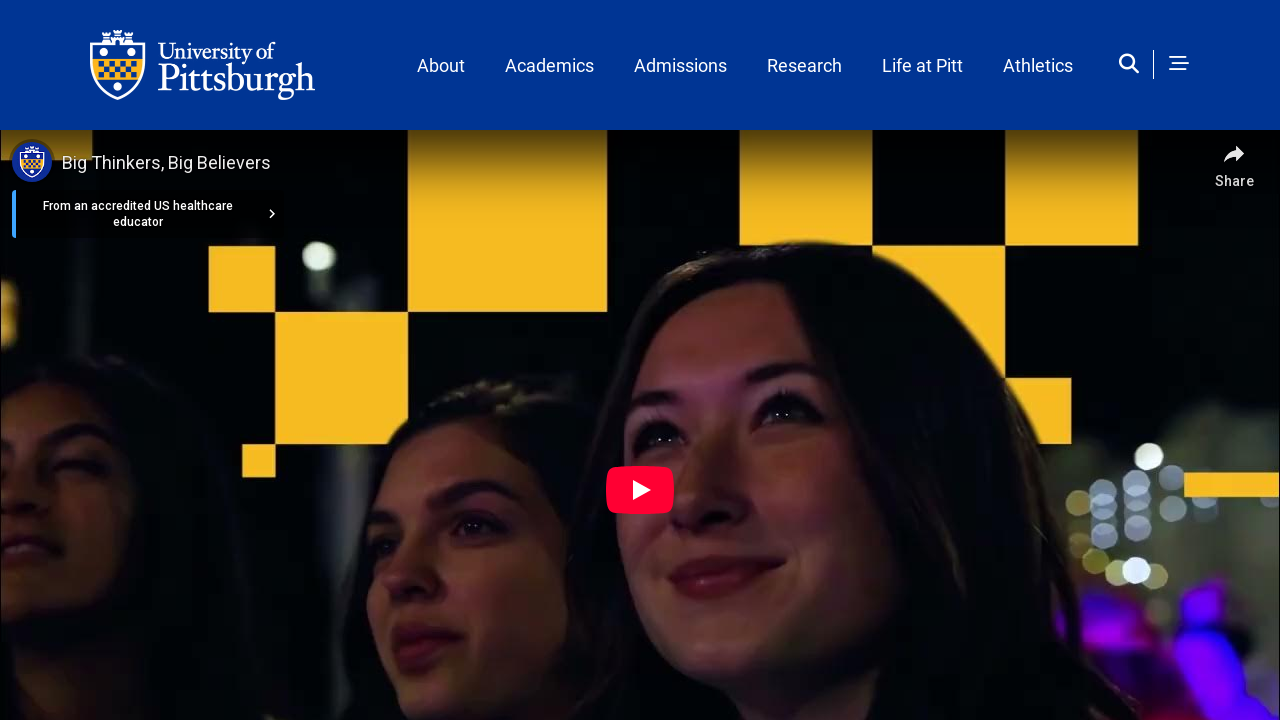

Verified that the University of Pittsburgh logo image element exists
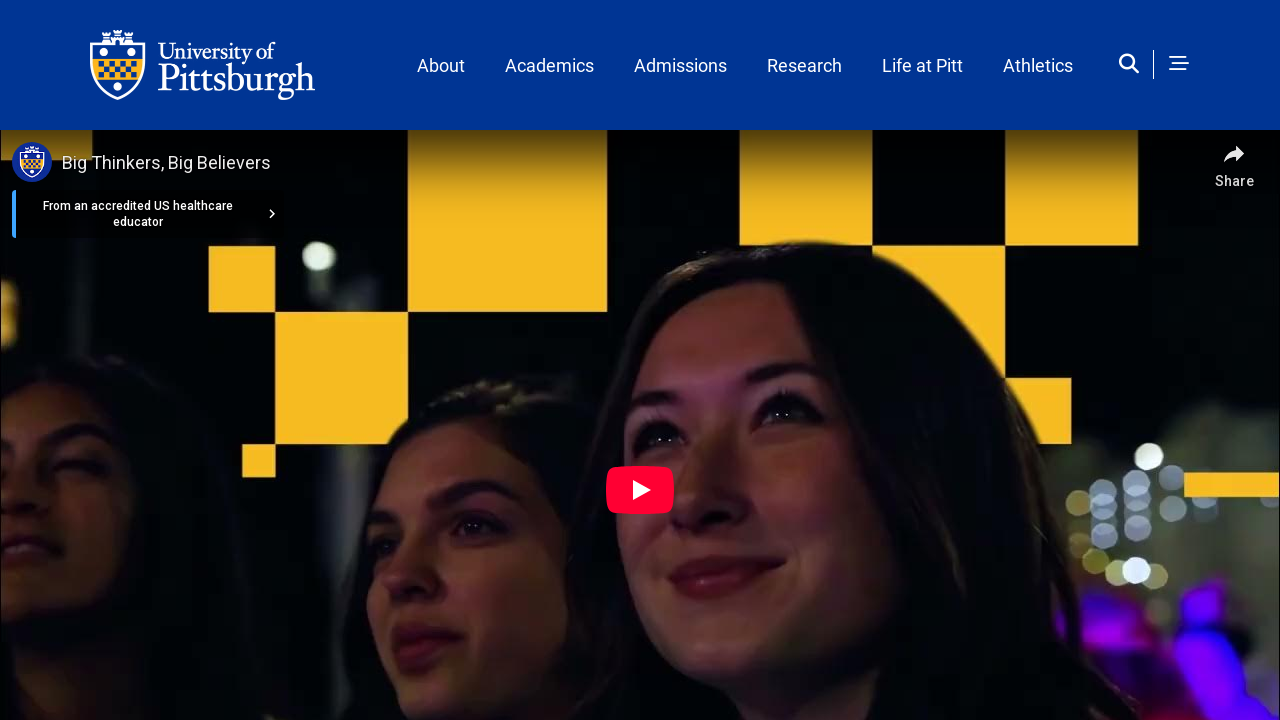

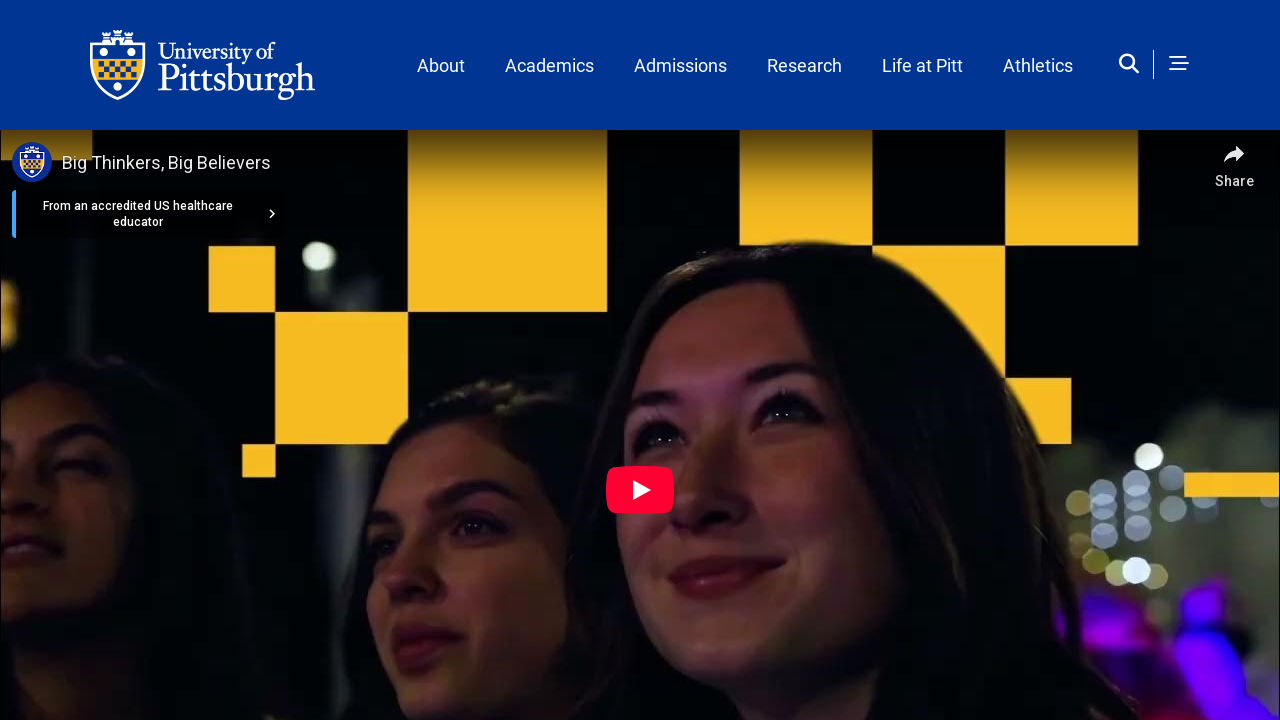